Tests a calculator form by adding two numbers and selecting the result from a dropdown menu

Starting URL: http://suninjuly.github.io/selects1.html

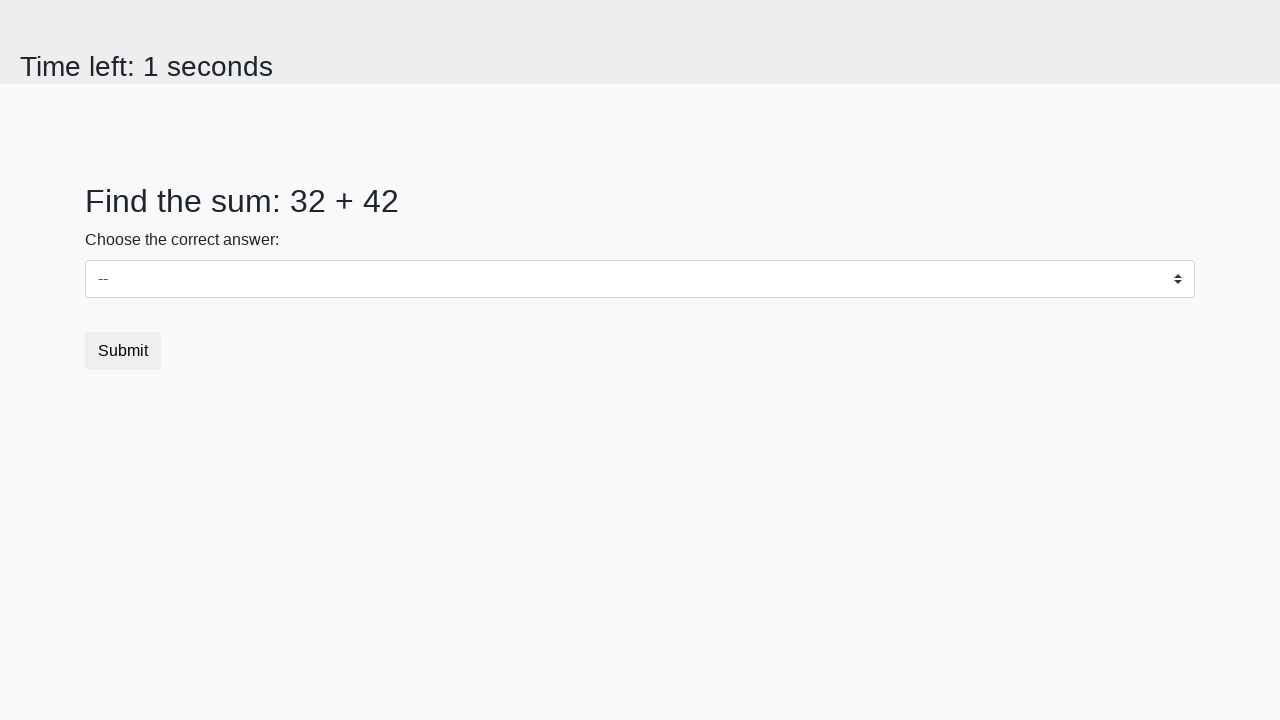

Retrieved first number from calculator form
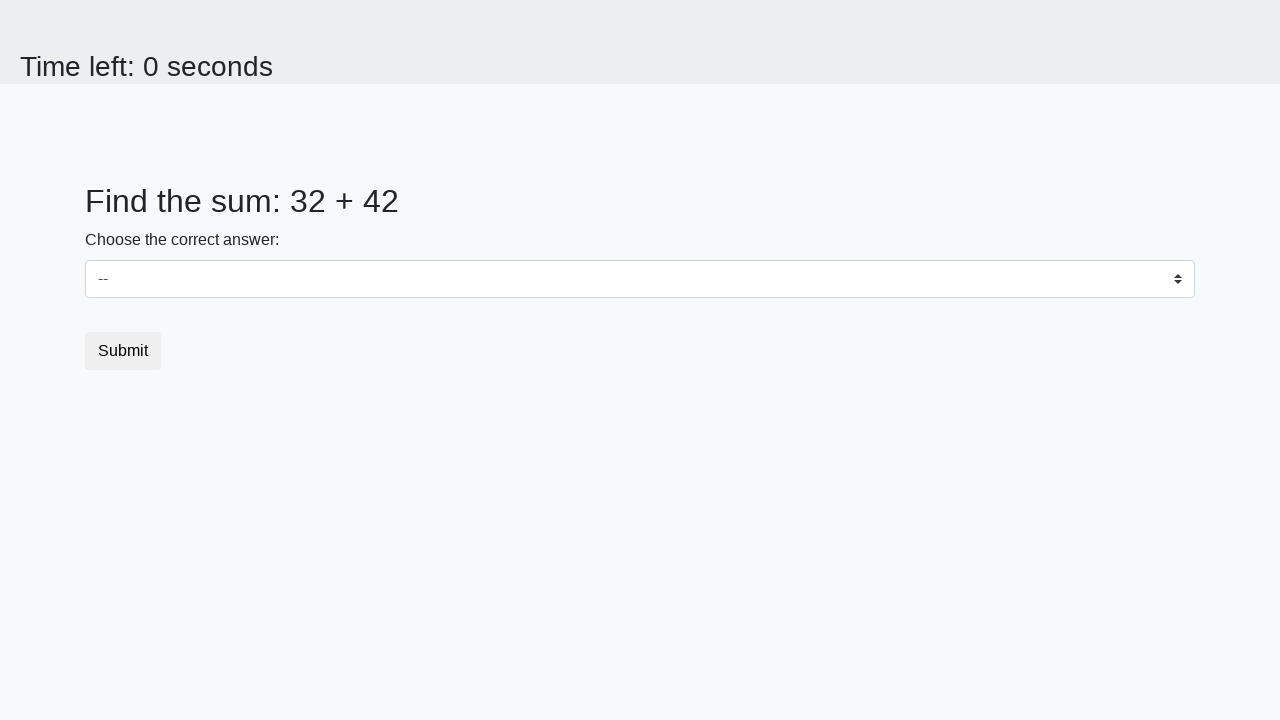

Retrieved second number from calculator form
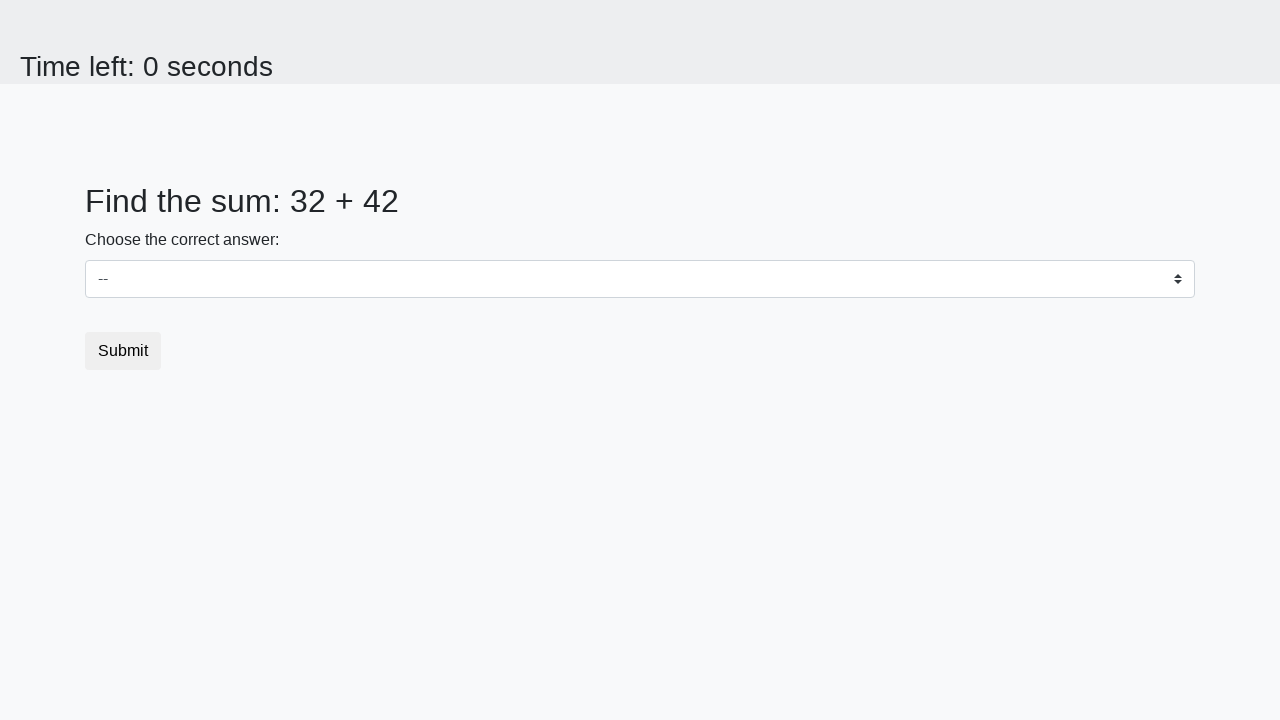

Calculated sum: 32 + 42 = 74
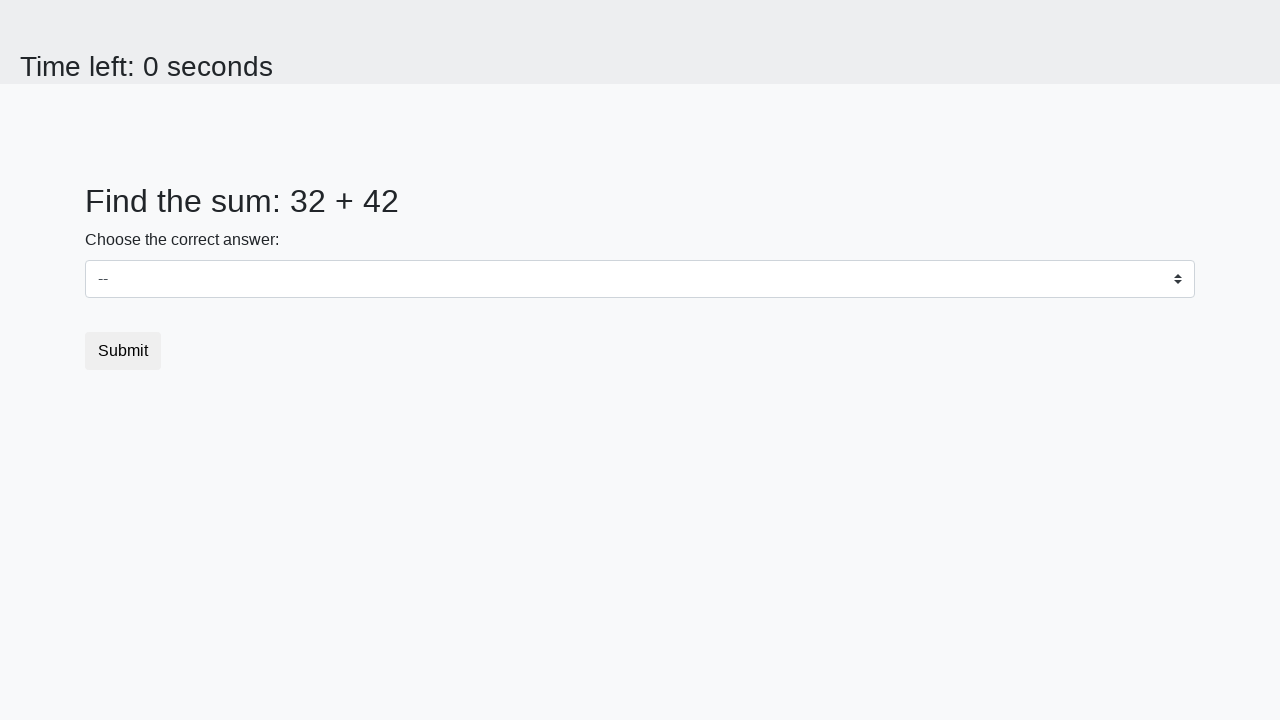

Selected calculated result '74' from dropdown menu on select
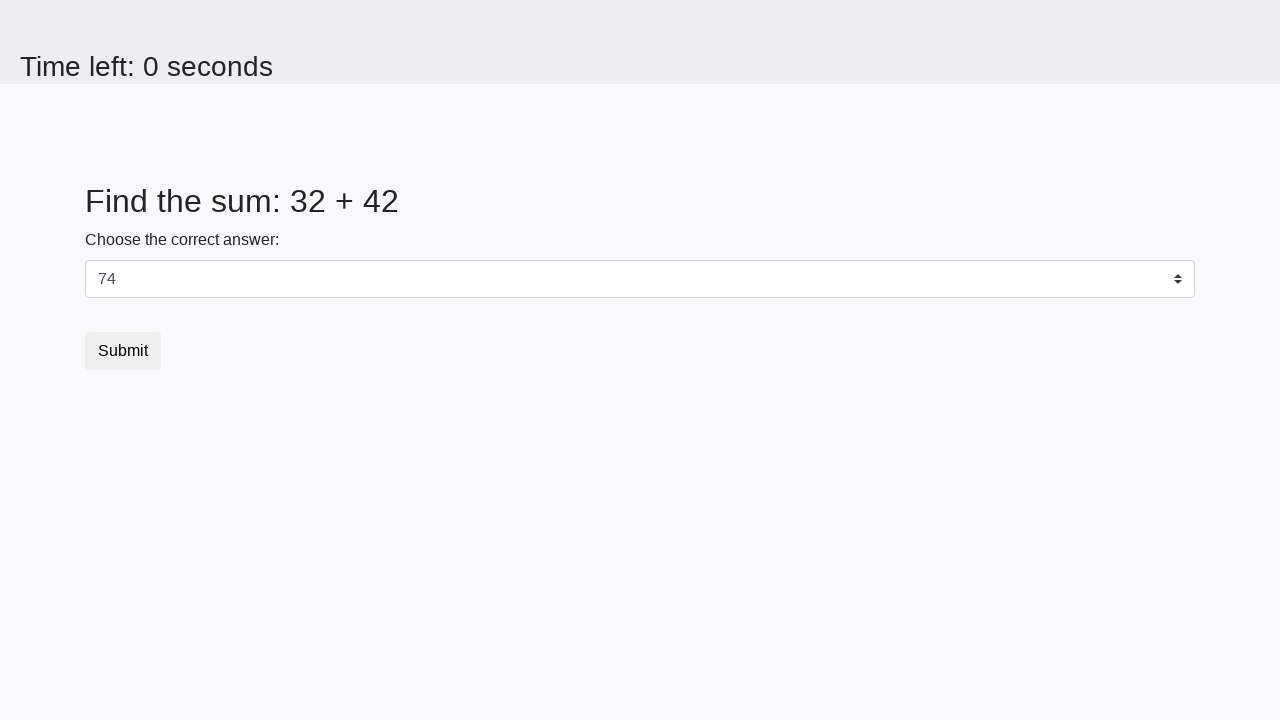

Clicked submit button to complete form submission at (123, 351) on button
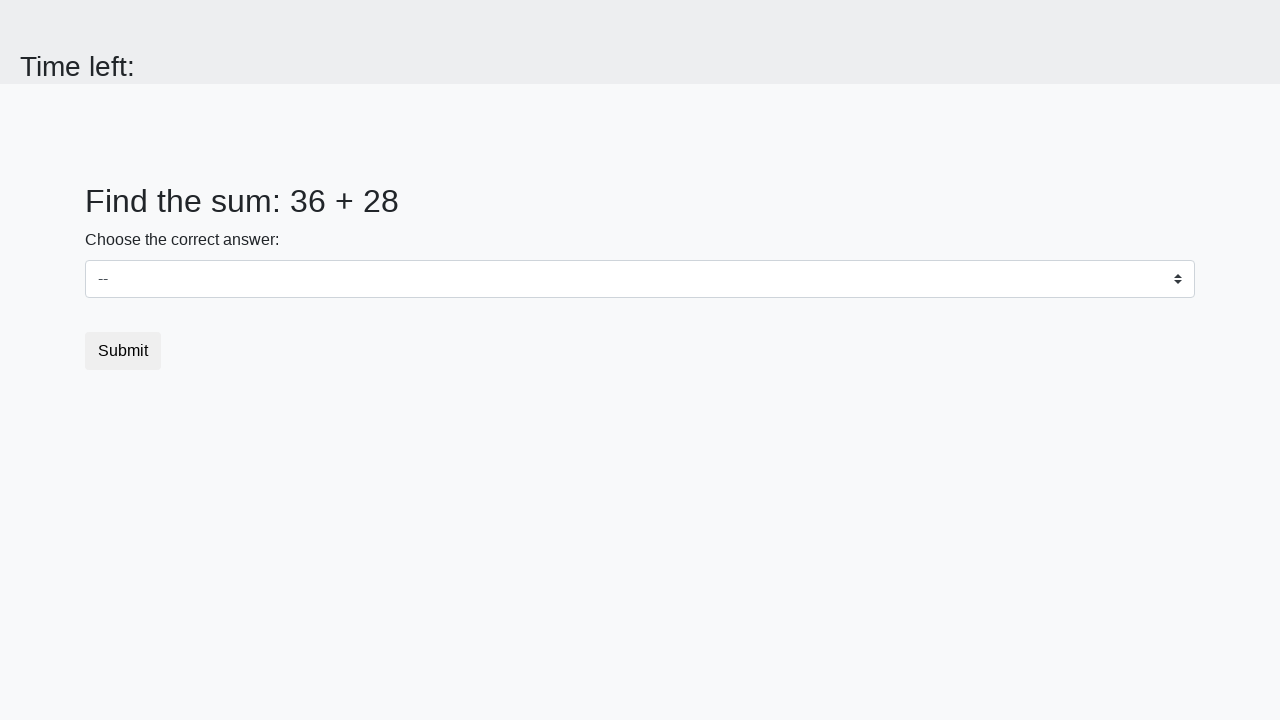

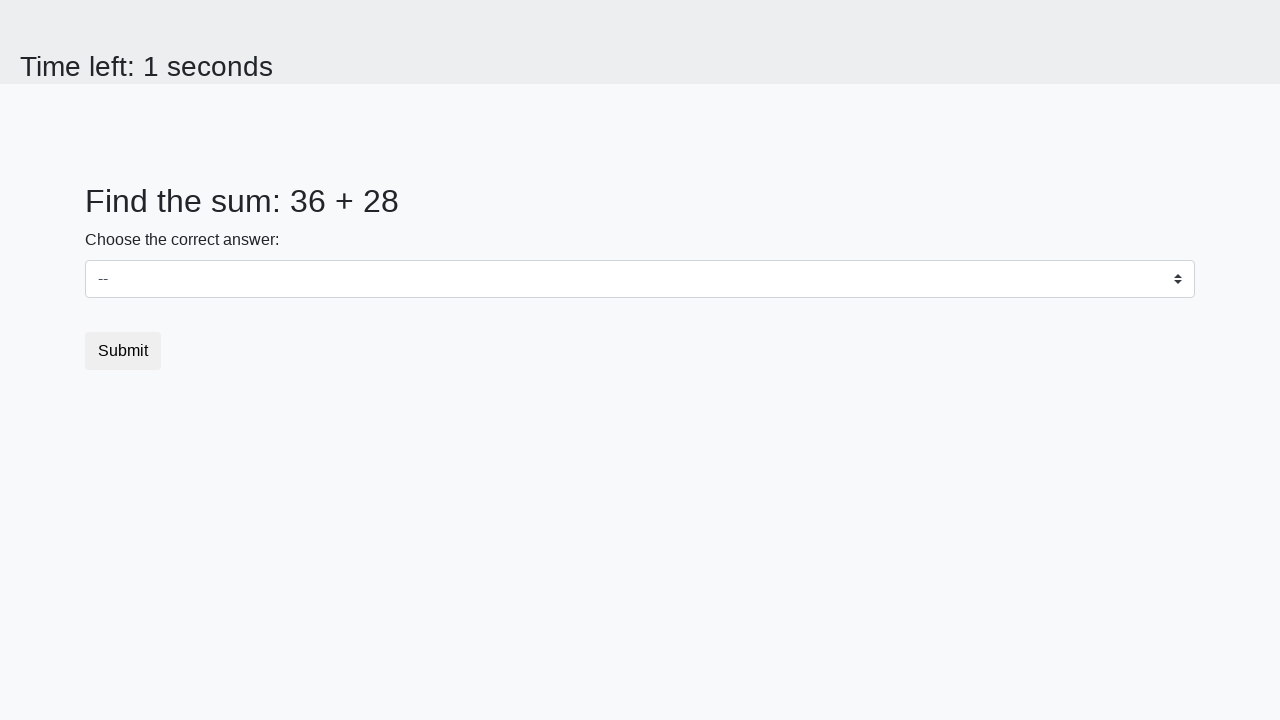